Tests scrolling functionality by scrolling to the last row of a large table and verifying it becomes visible in the viewport

Starting URL: https://the-internet.herokuapp.com/large

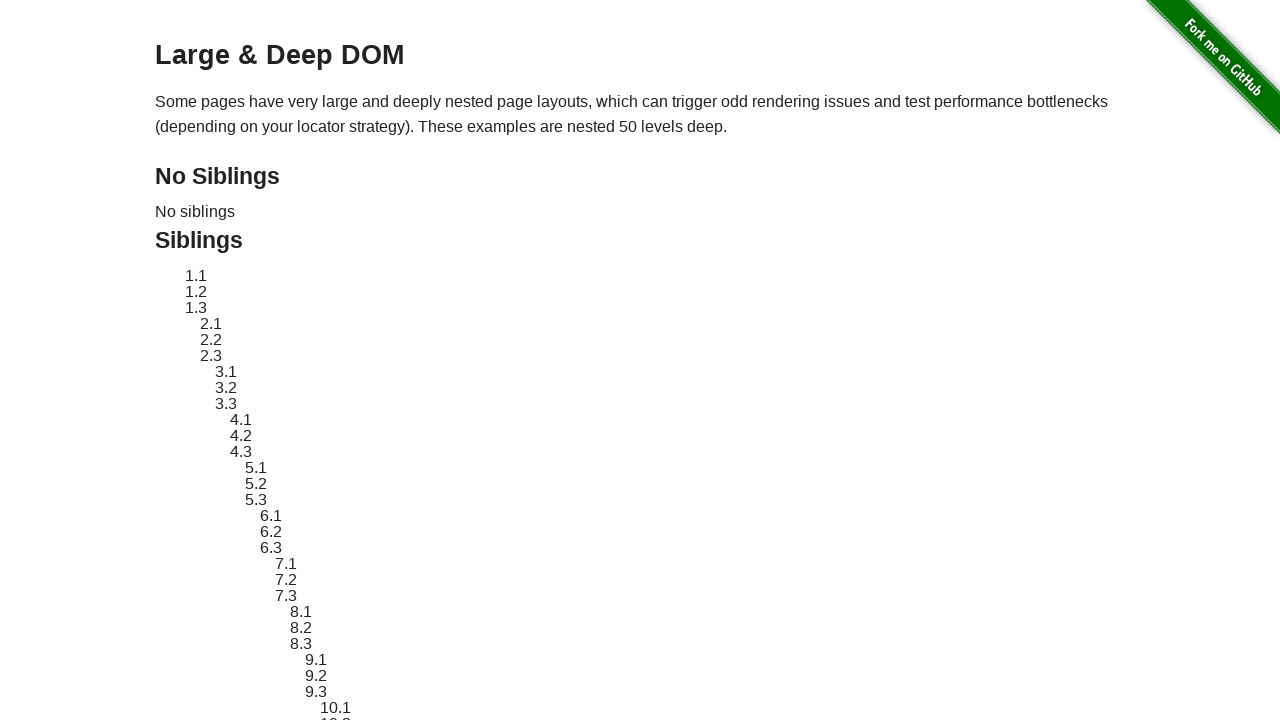

Large table became visible
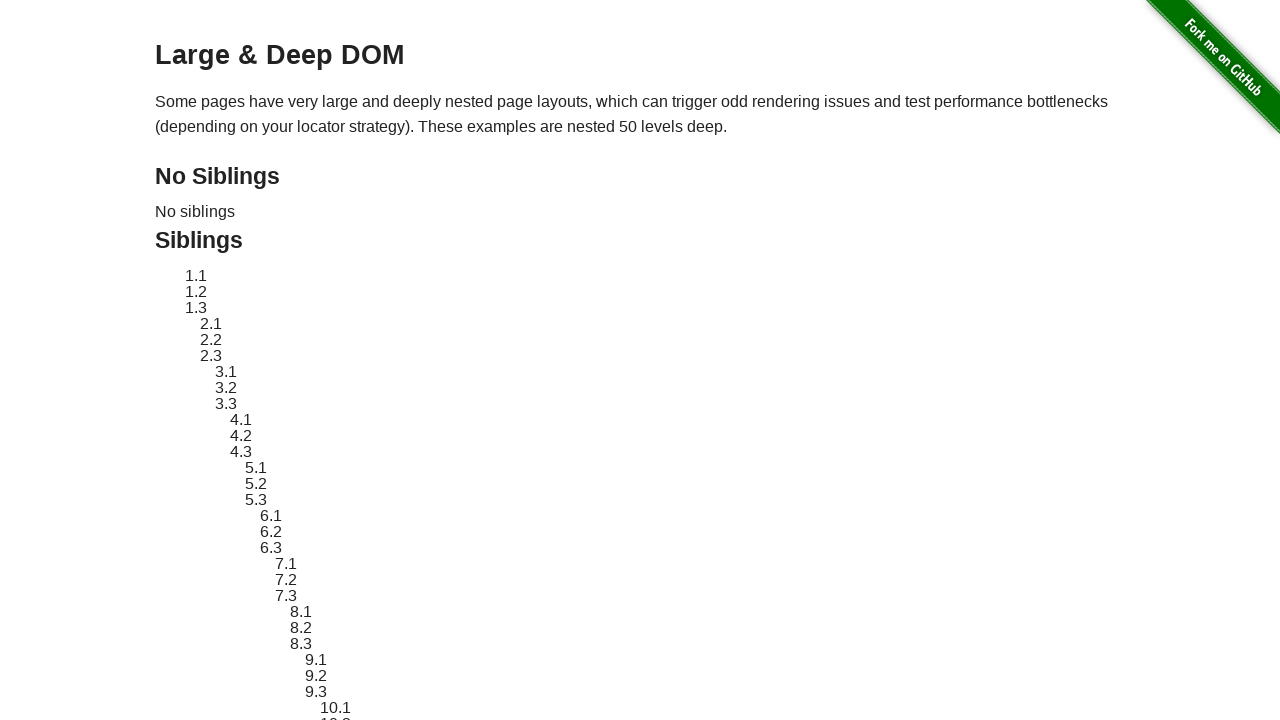

Located all table body rows
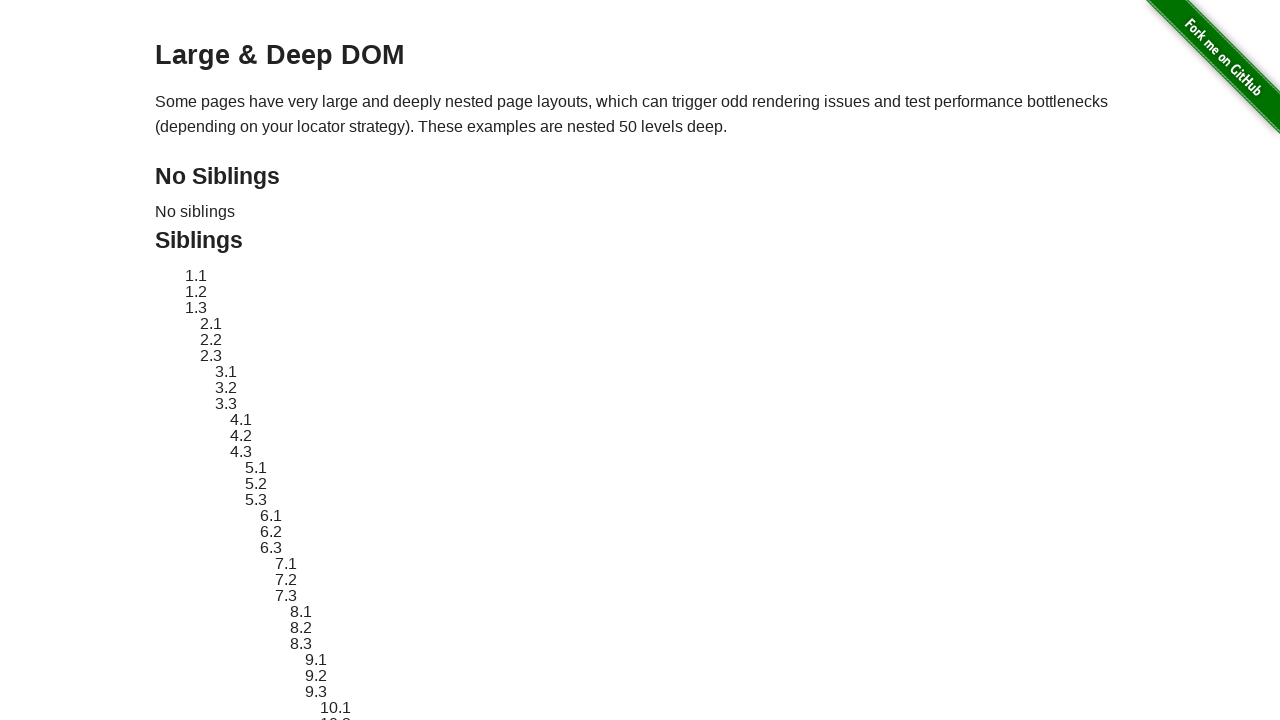

Located the last row in the table
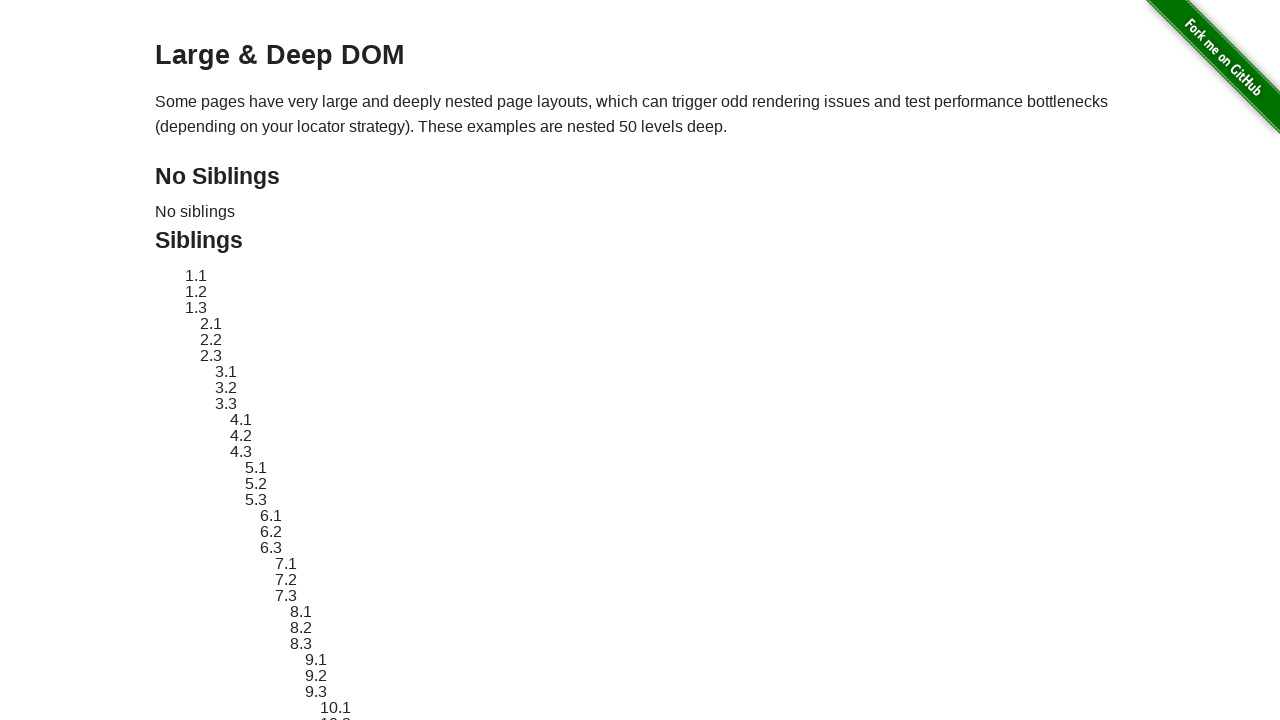

Scrolled the last row into the viewport
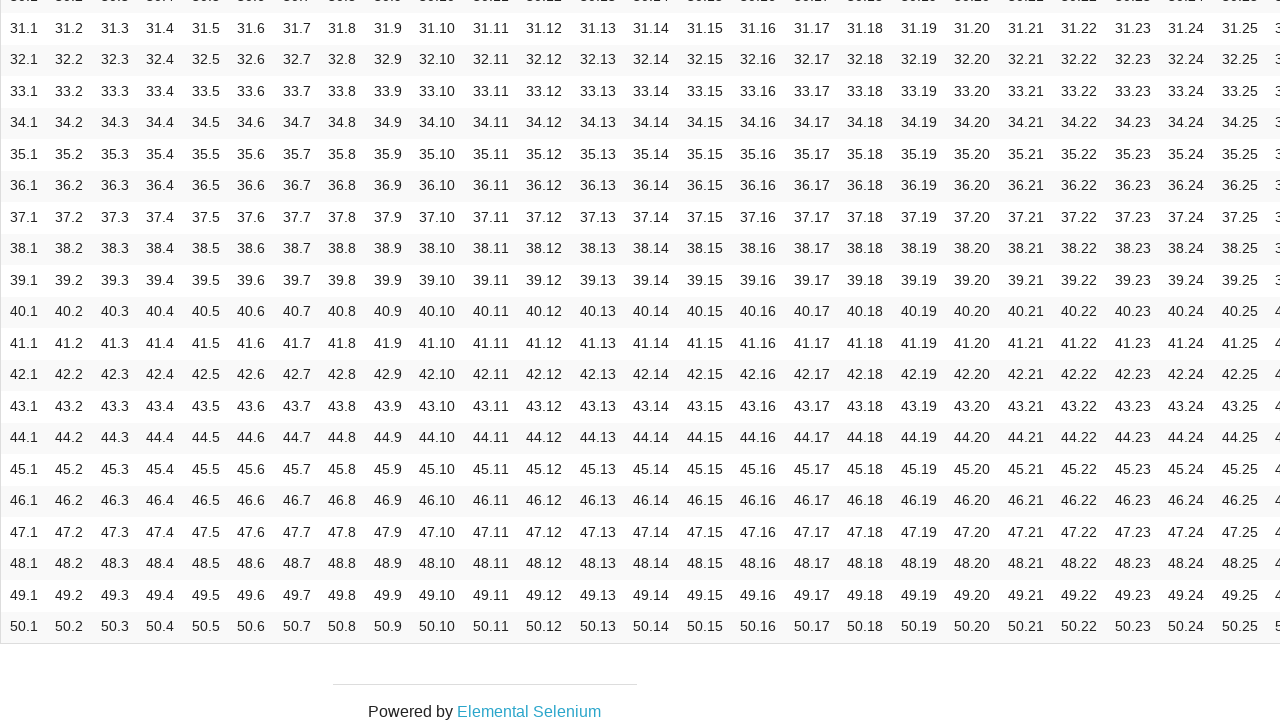

Verified the last row is now visible in the viewport
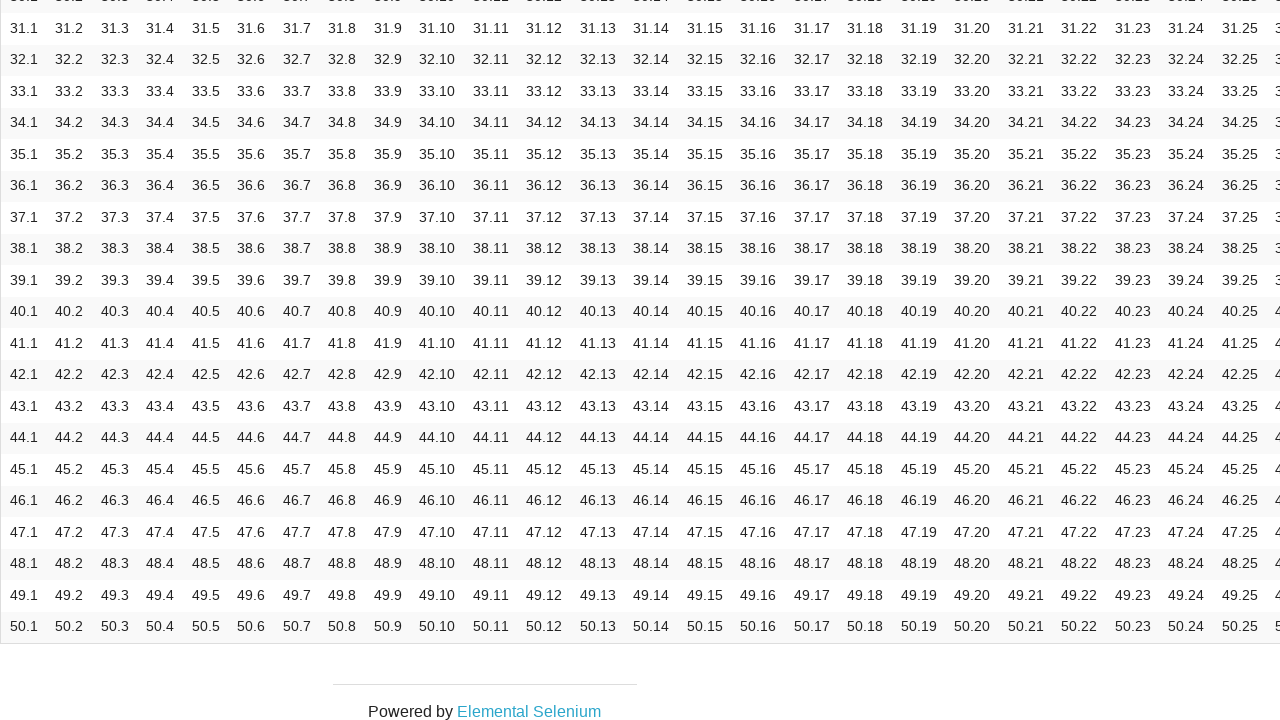

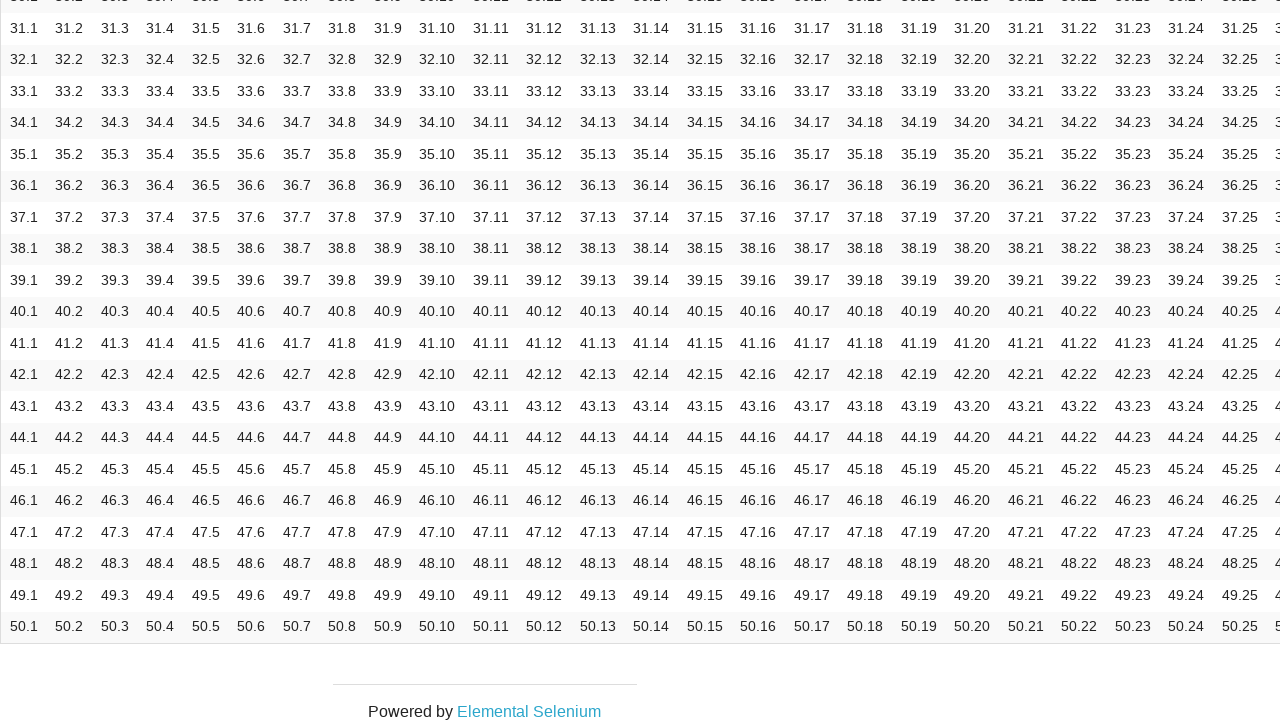